Tests successful character registration by filling in name, class, and level fields, then verifying the success alert message

Starting URL: https://tc1-rest-characters-site-m5ee.vercel.app

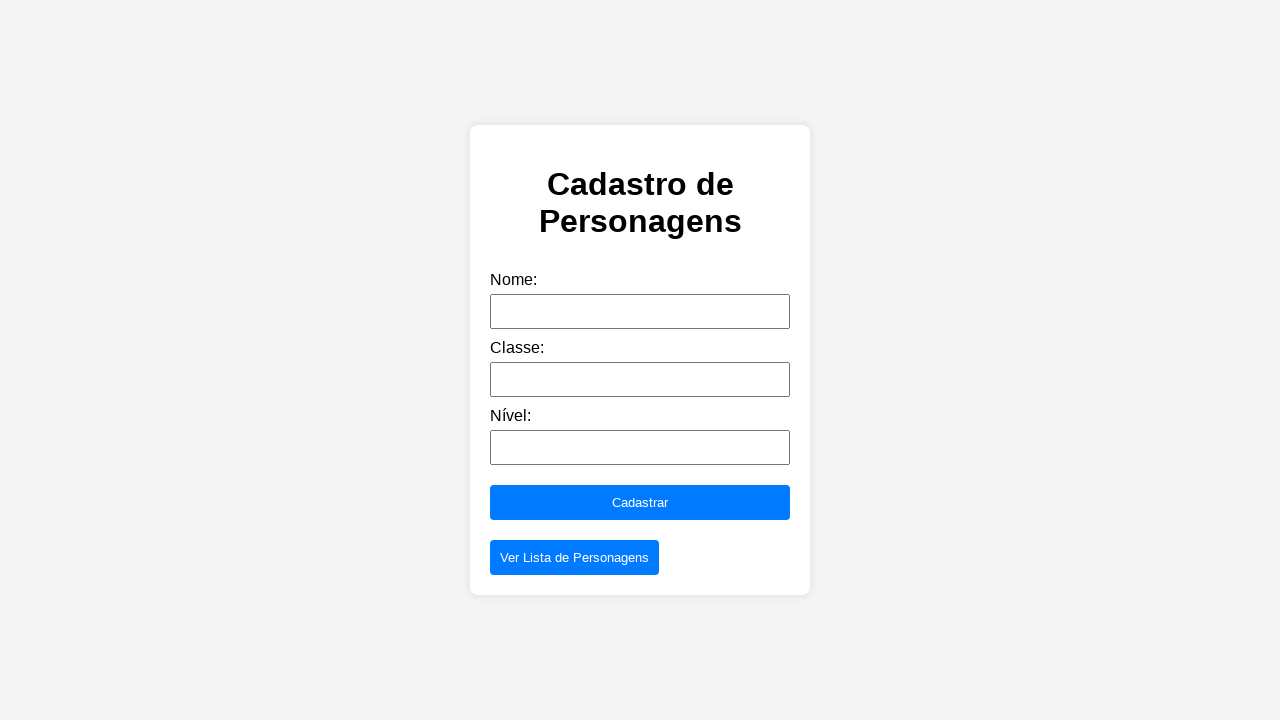

Filled character name field with 'John Doe' on input[name='name'], #name, input[placeholder*='name' i]
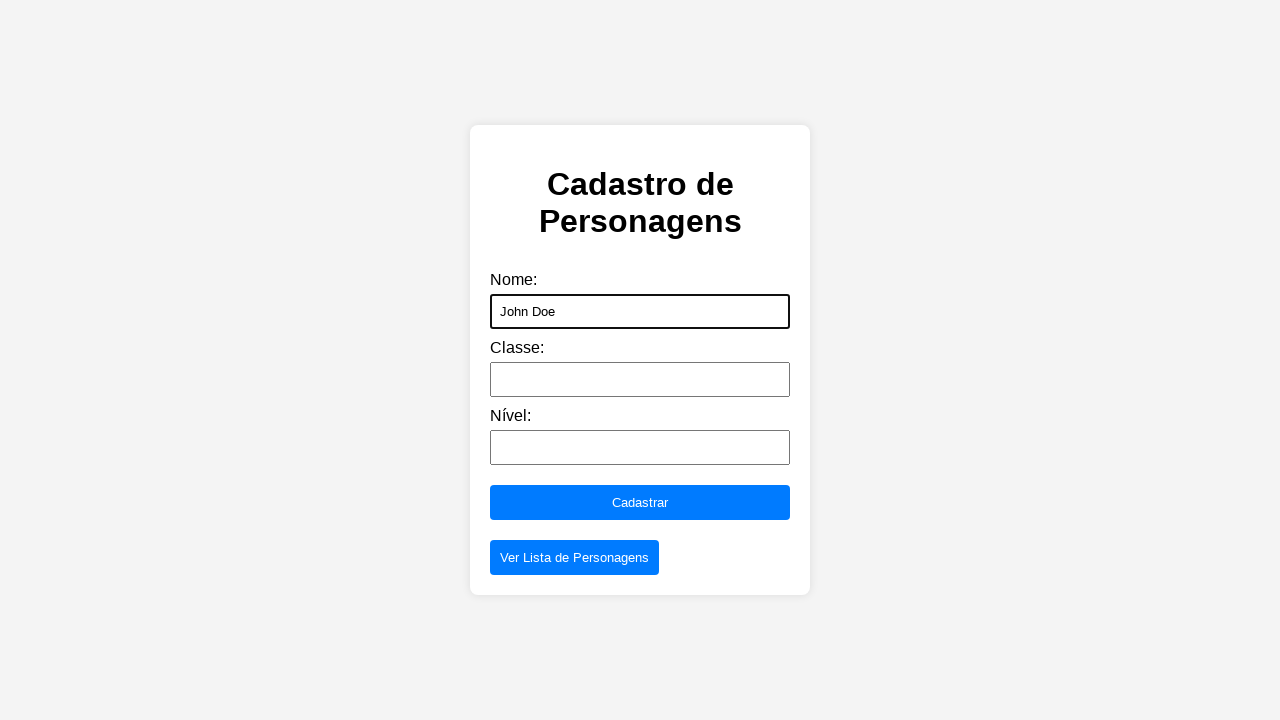

Filled character class field with 'Warrior' on input[name='class'], #class, input[placeholder*='class' i]
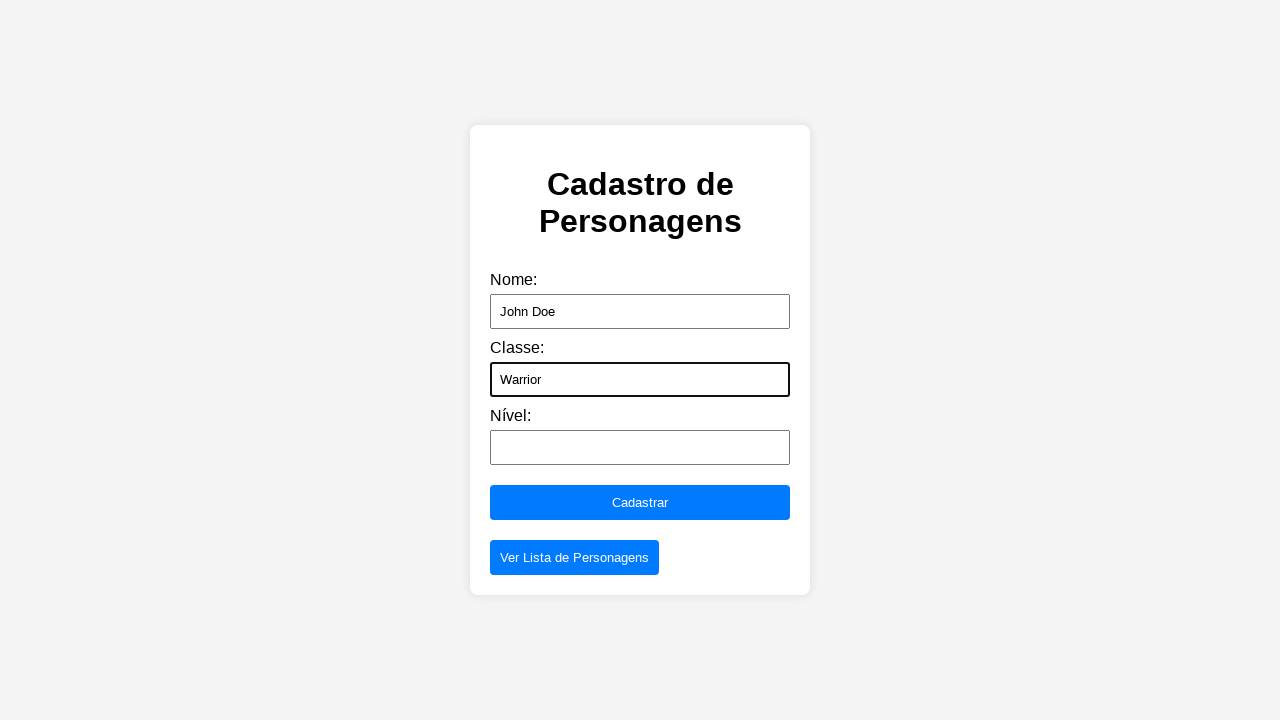

Filled character level field with '10' on input[name='level'], #level, input[placeholder*='level' i]
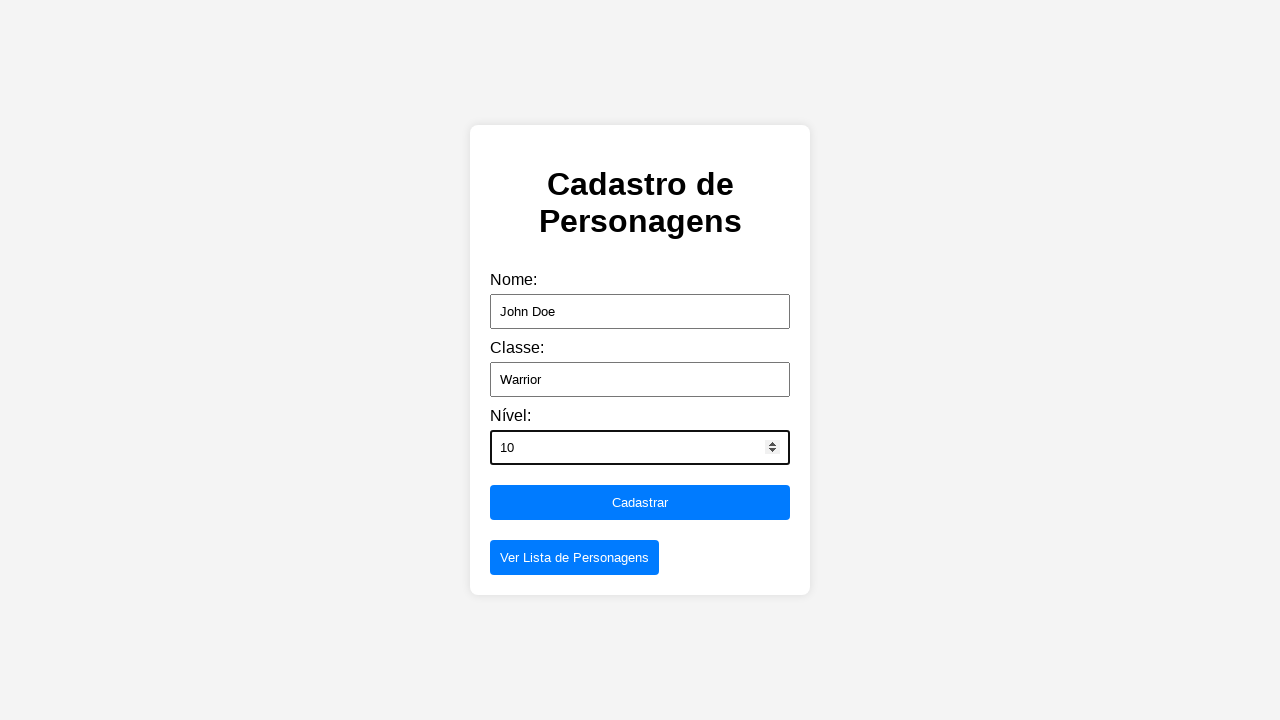

Clicked submit button to register character at (640, 503) on button[type='submit'], input[type='submit'], button:has-text('Submit'), button:h
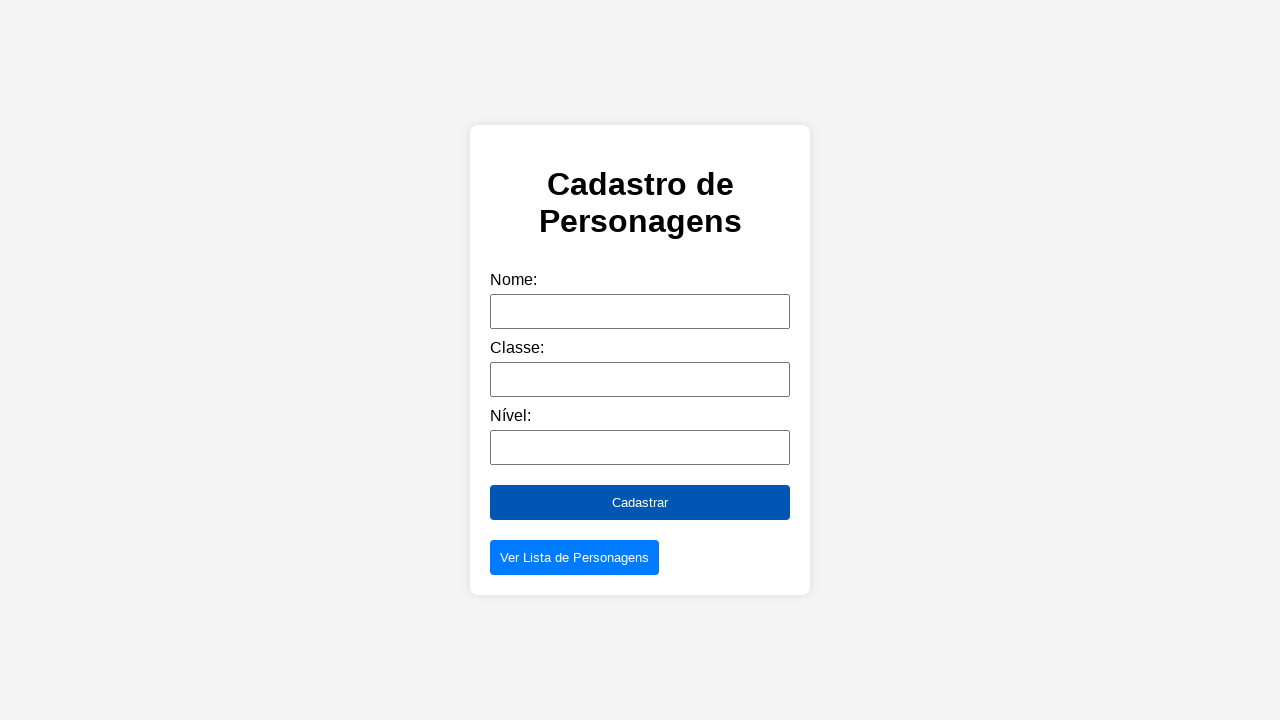

Accepted success alert dialog confirming character registration
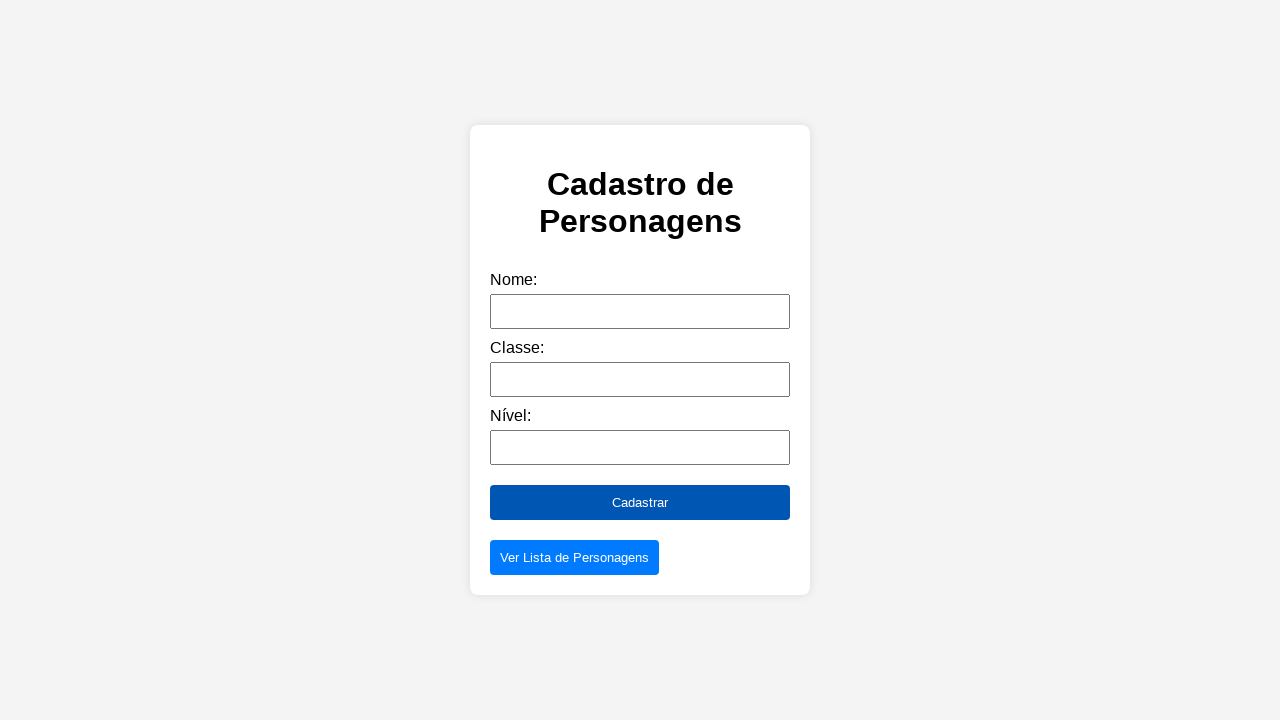

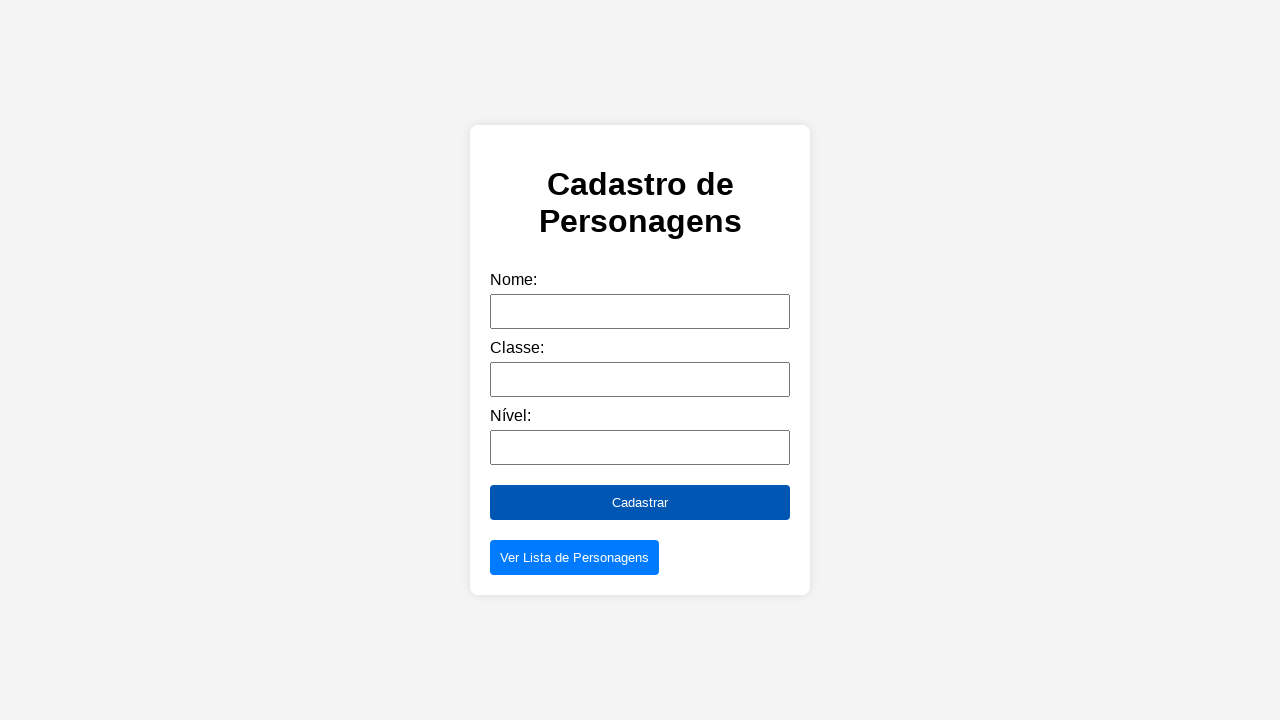